Tests Shadow DOM interaction by locating an element with a shadow root and filling in a text field within the shadow DOM on a practice page.

Starting URL: https://selectorshub.com/xpath-practice-page/

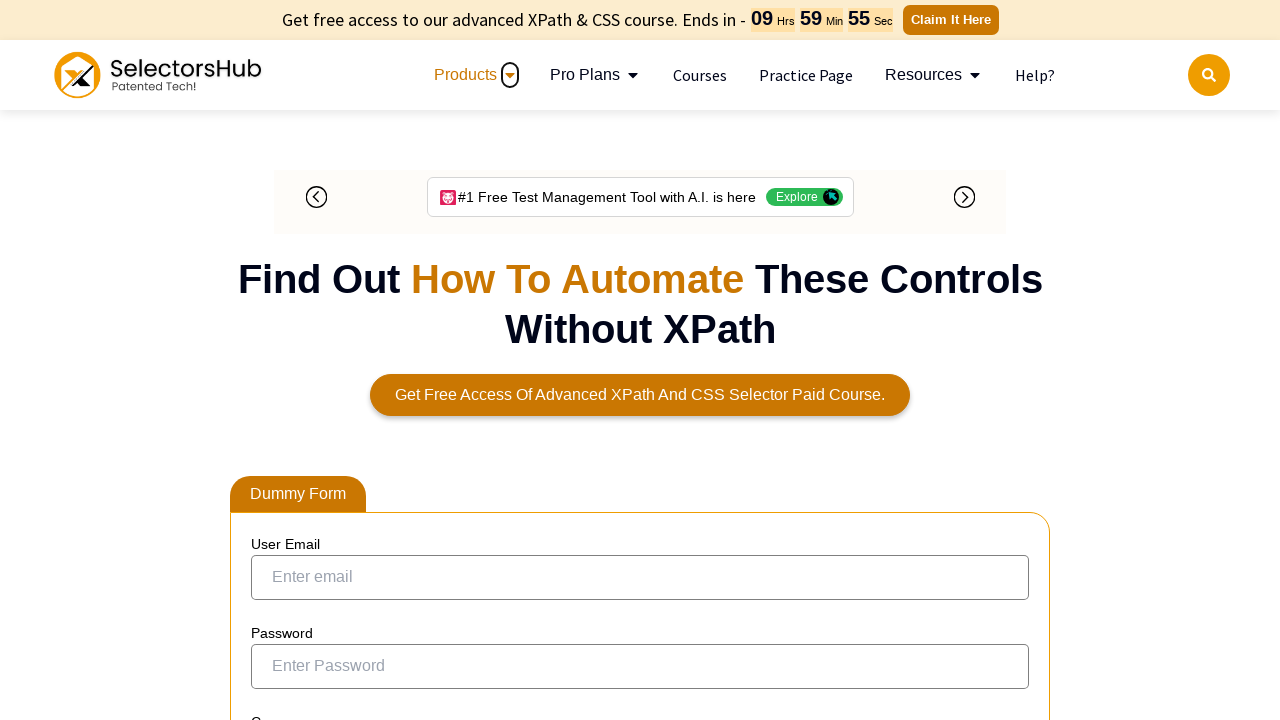

Waited for #userName element to load on the page
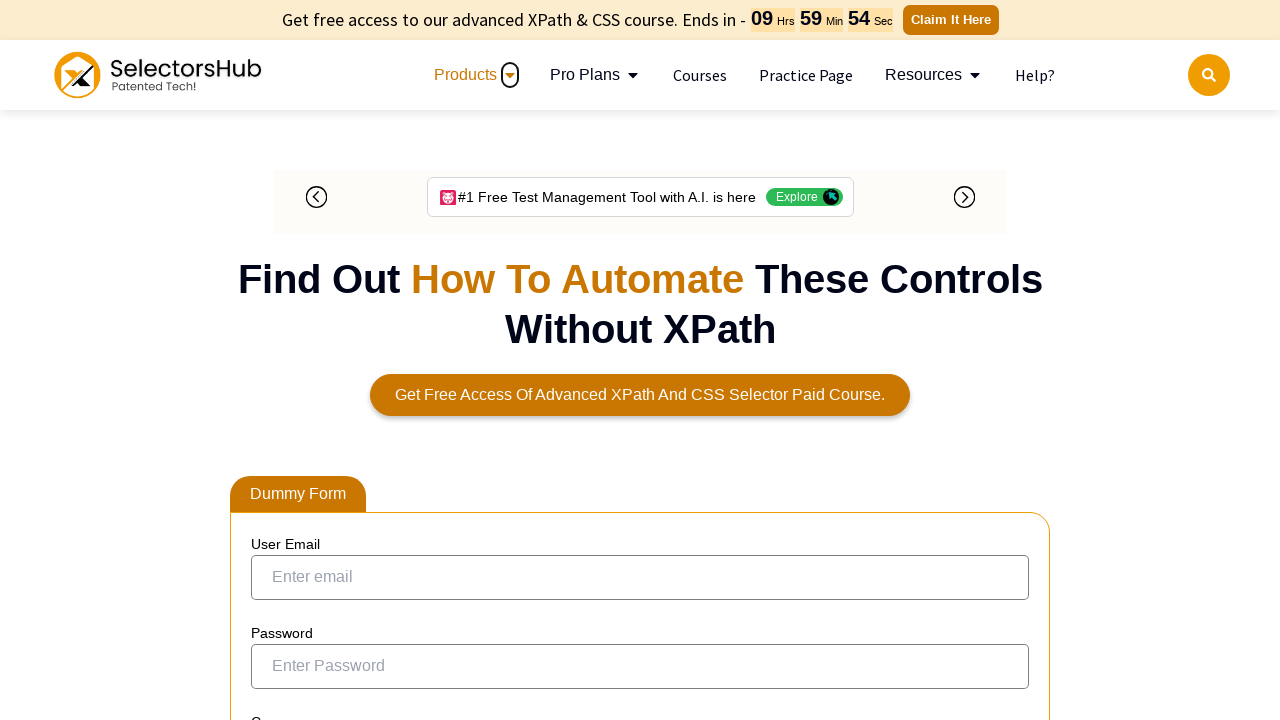

Located shadow DOM element #kils within #userName
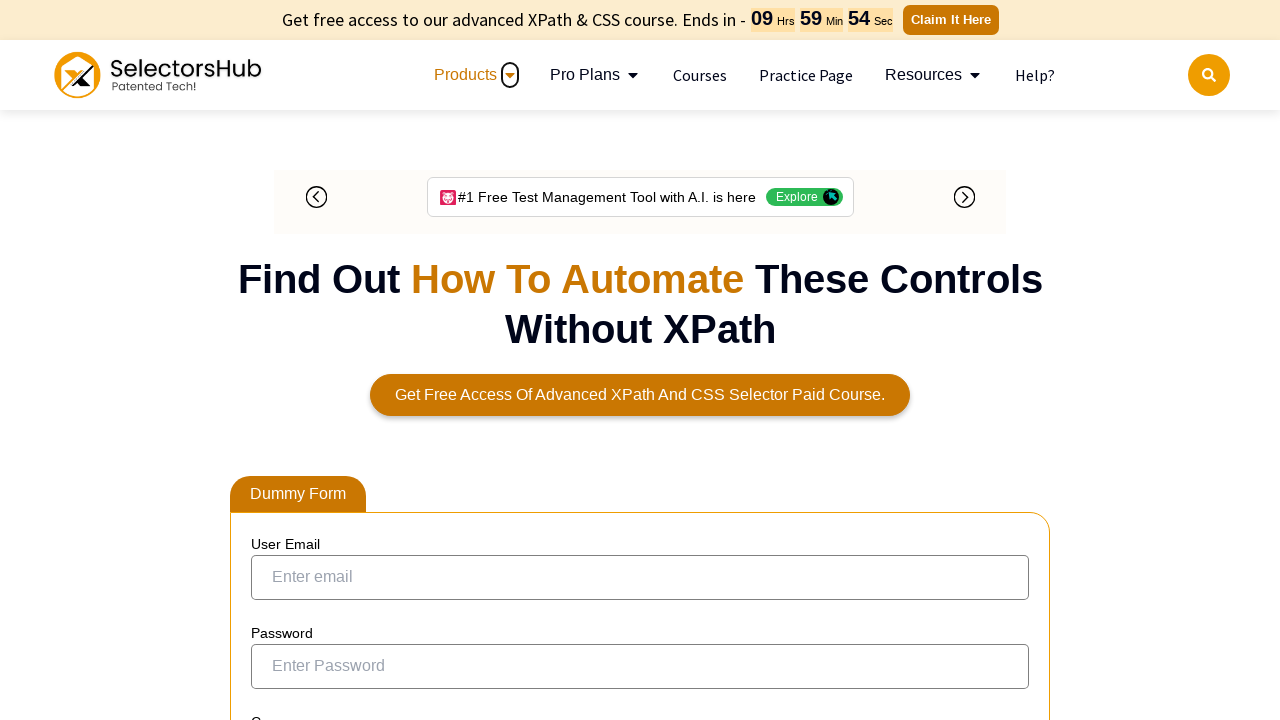

Filled shadow DOM text field with 'Deepa' on #userName >> #kils
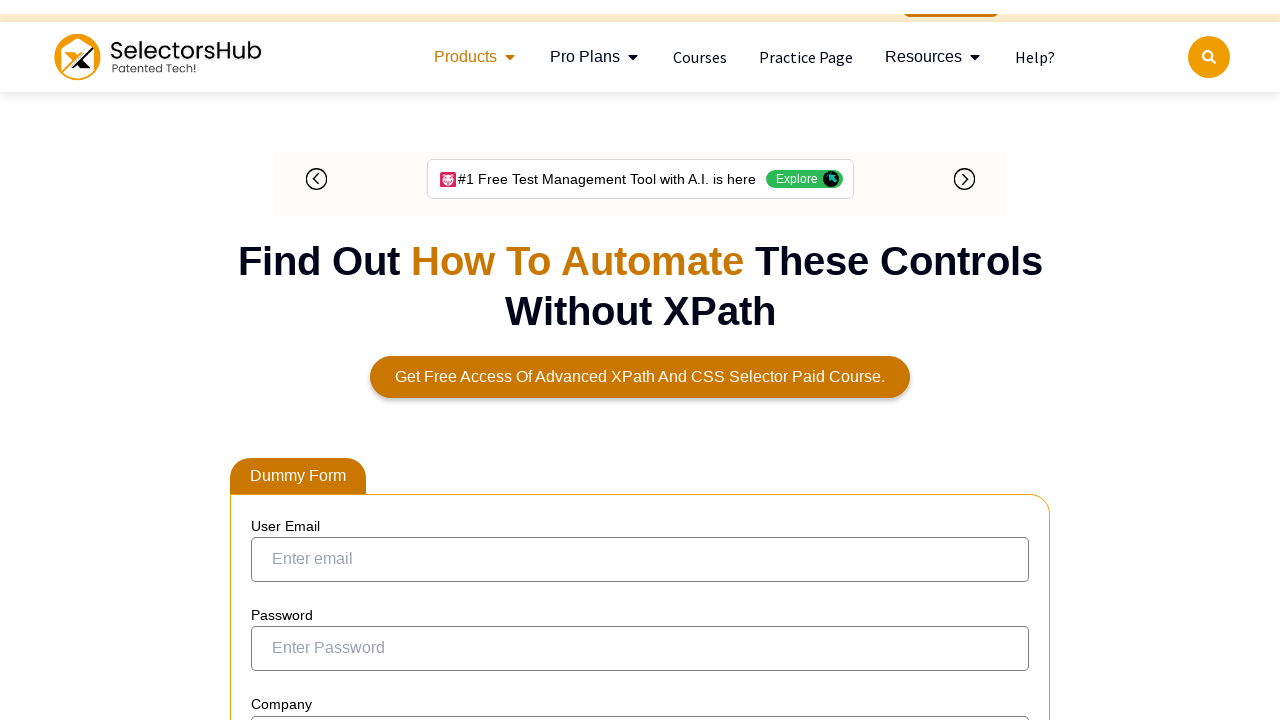

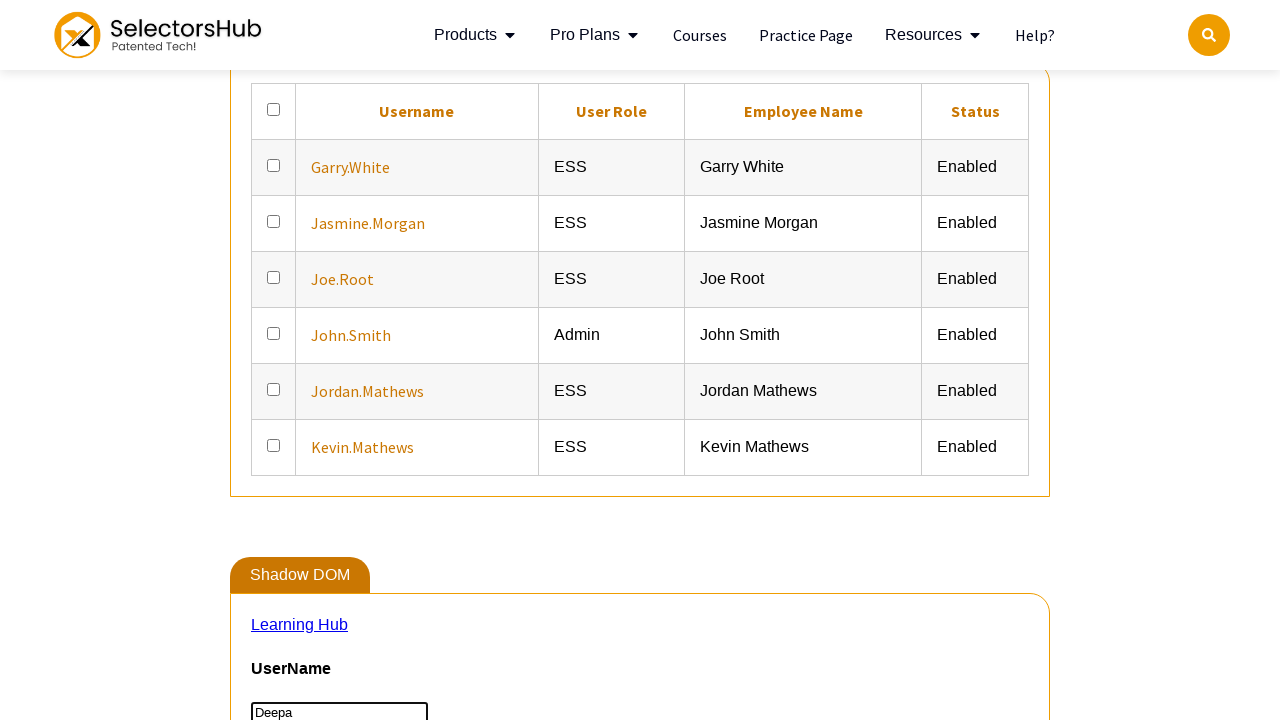